Tests dynamic loading functionality by clicking the Start button to trigger content loading

Starting URL: http://the-internet.herokuapp.com/dynamic_loading/1

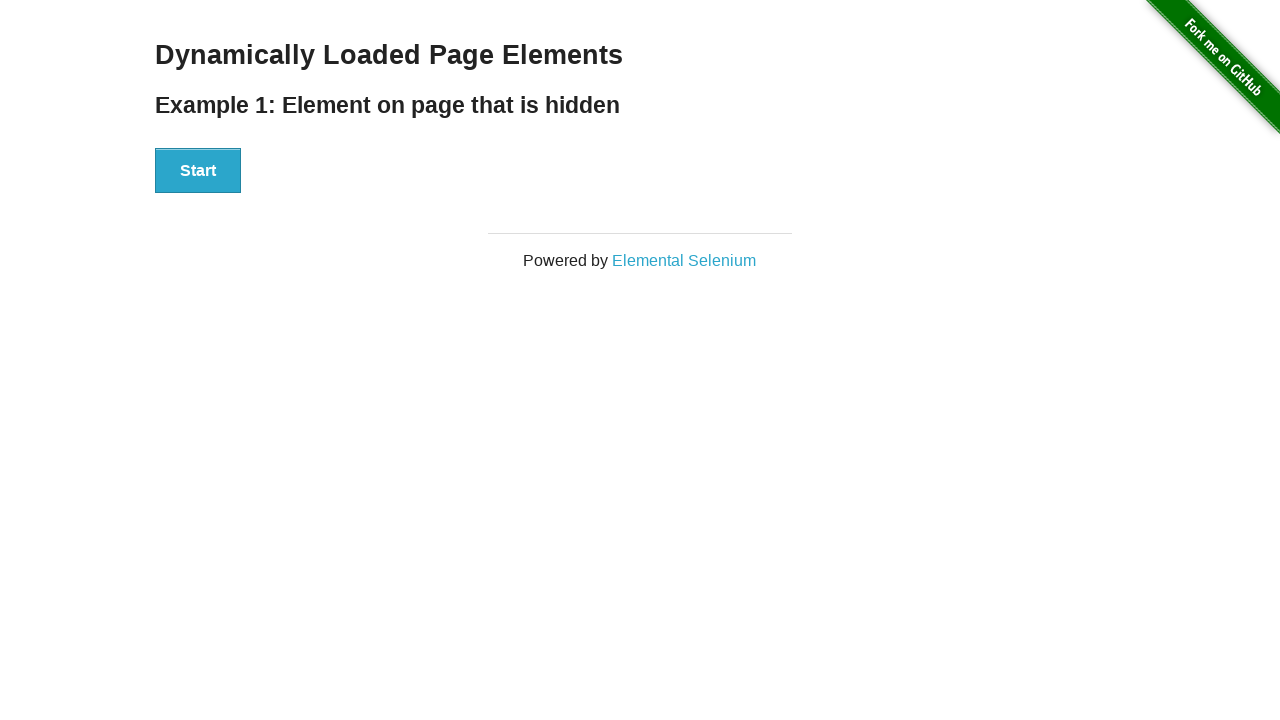

Clicked Start button to trigger dynamic loading at (198, 171) on xpath=//button[text()='Start']
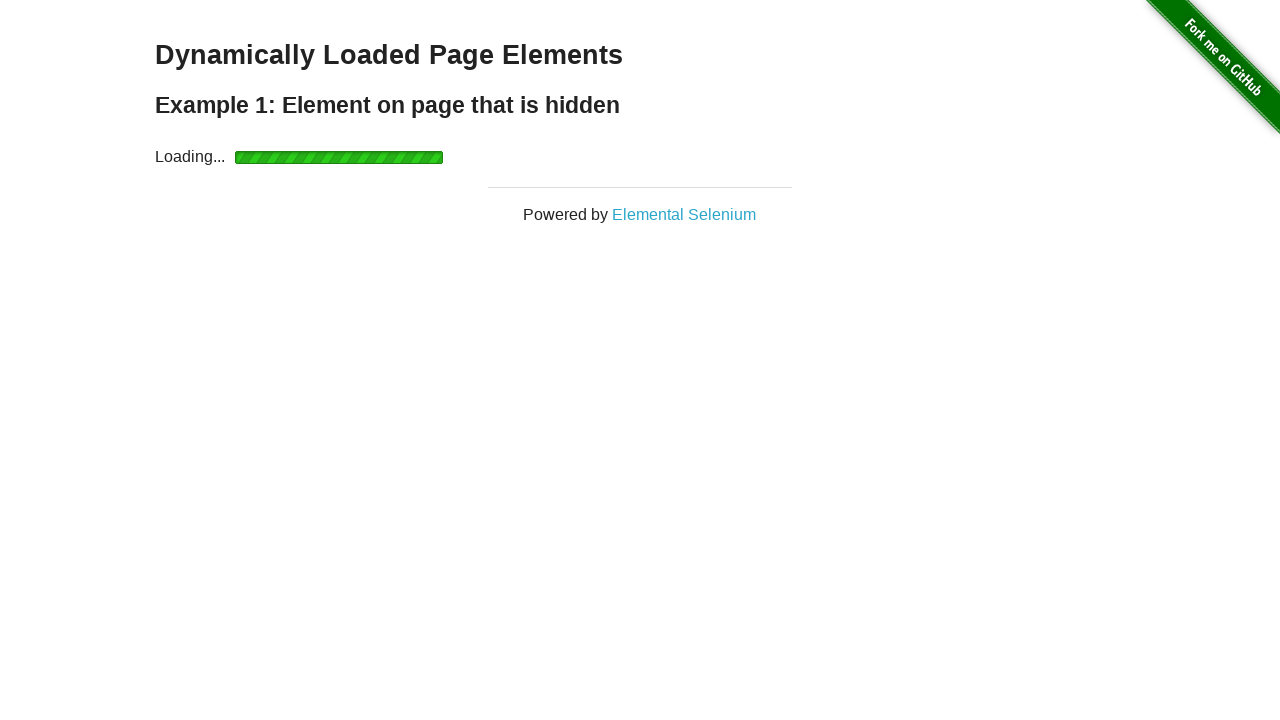

Dynamic content loaded - finish element appeared
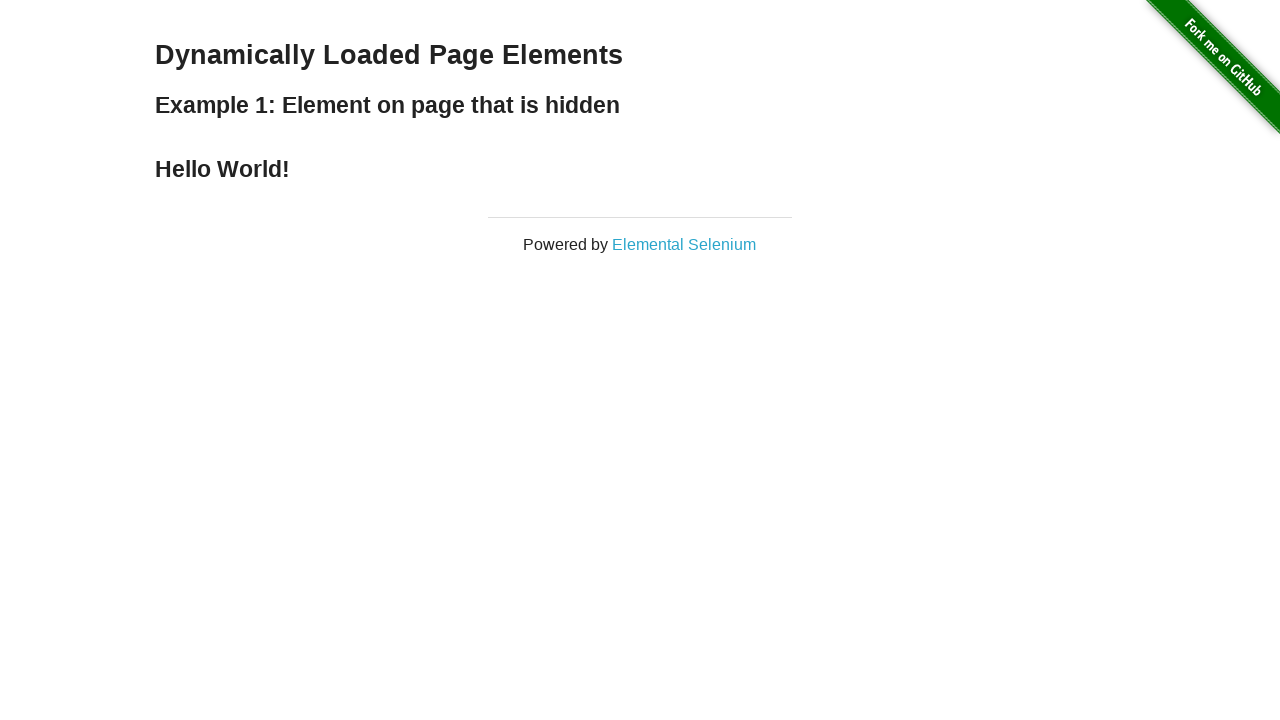

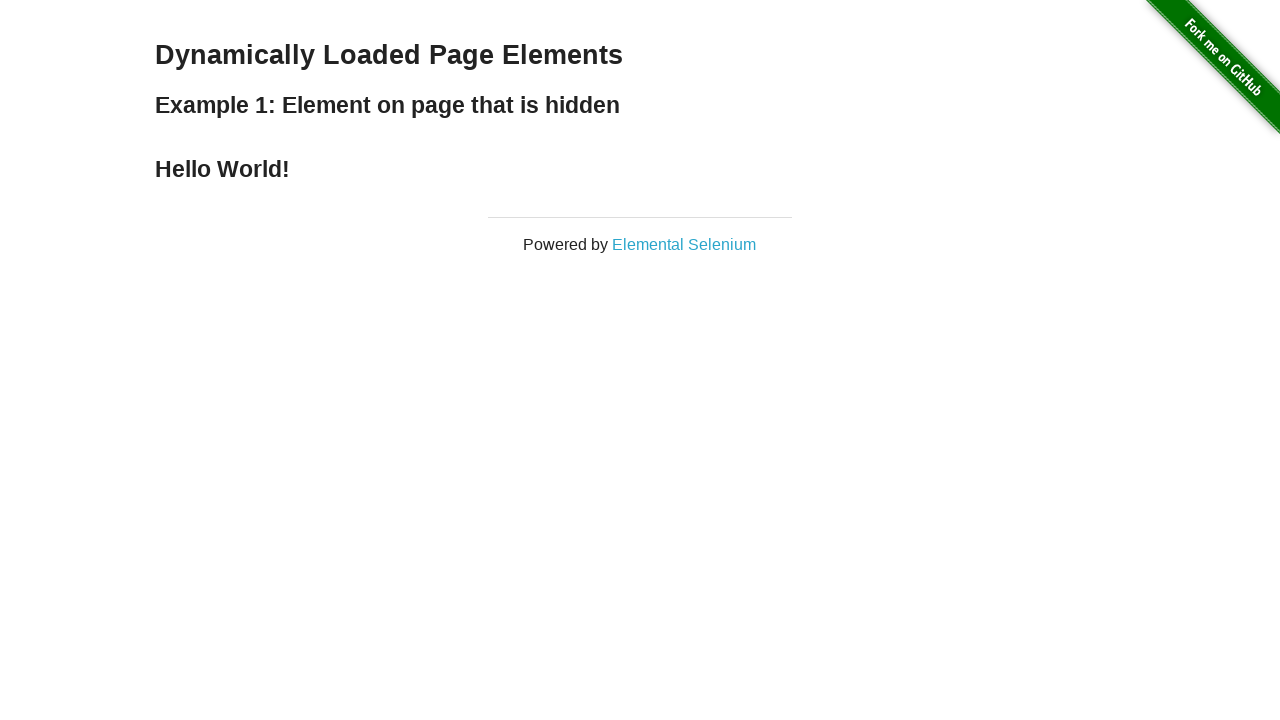